Tests the product sorting functionality by selecting sort by price option and verifying products are displayed in ascending price order.

Starting URL: http://intershop5.skillbox.ru/product-category/catalog/

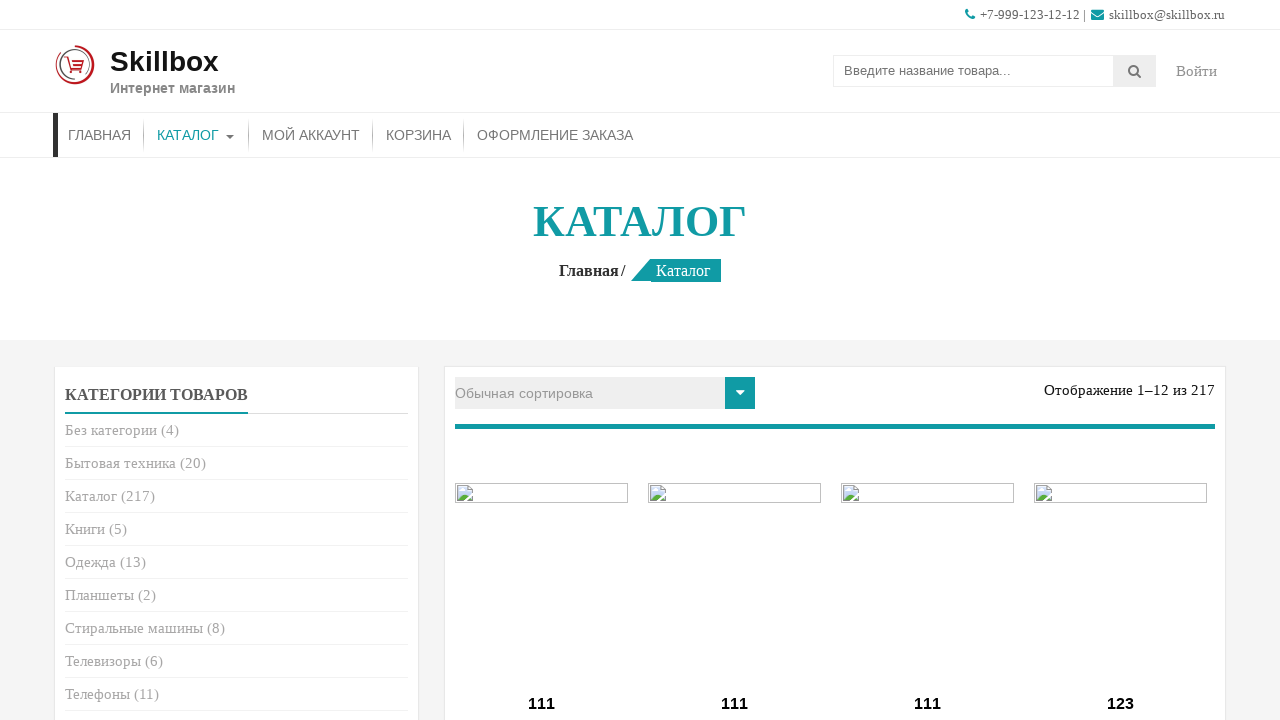

Reloaded the page to start fresh
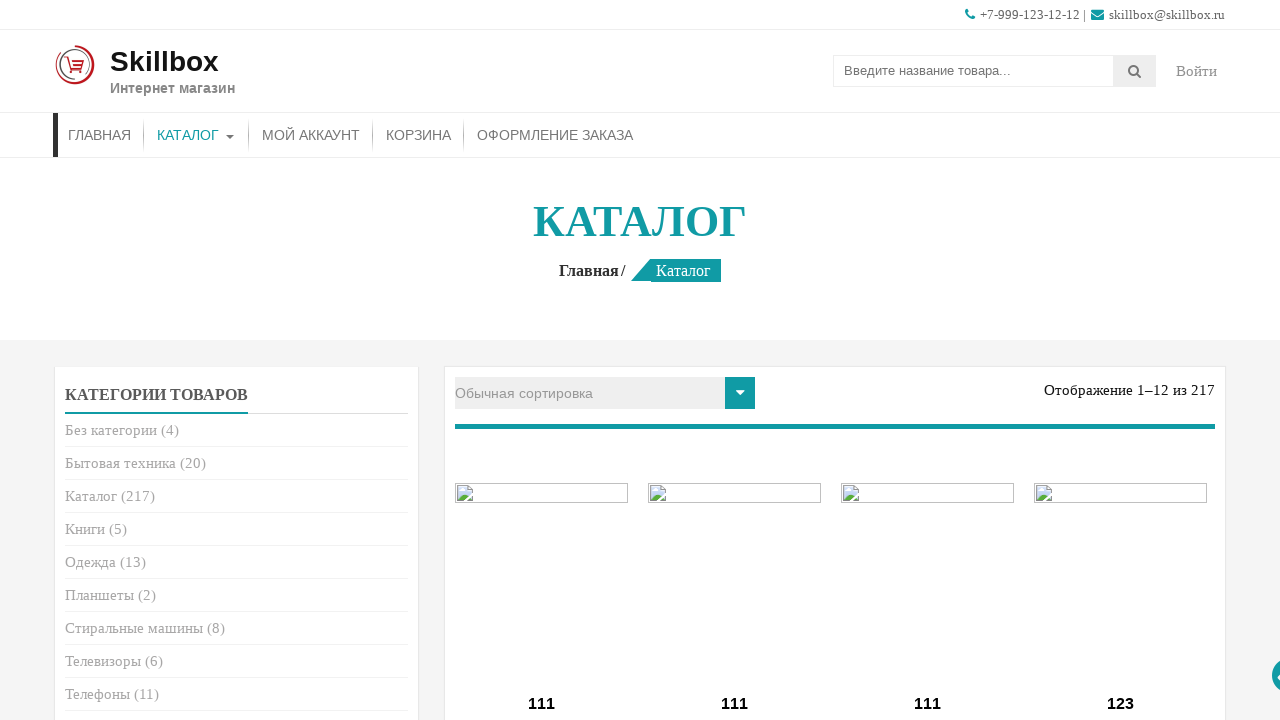

Sort dropdown loaded and became visible
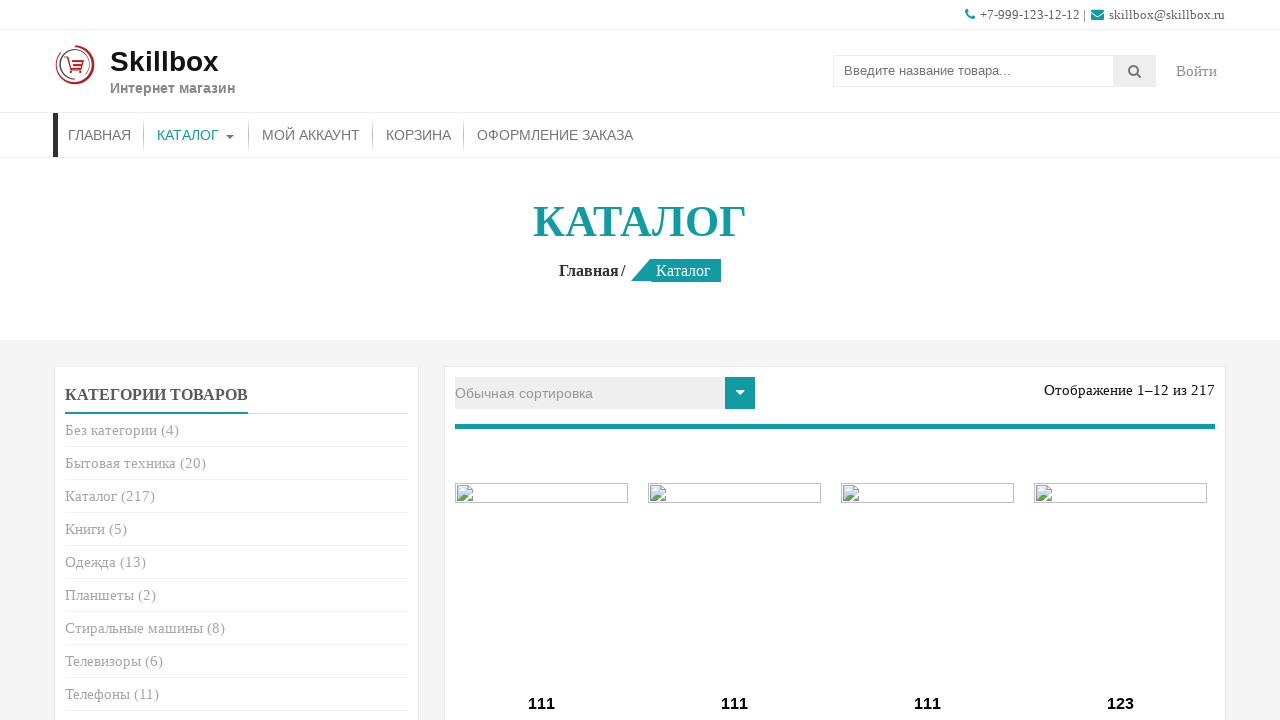

Selected 'sort by price' option from dropdown on .orderby
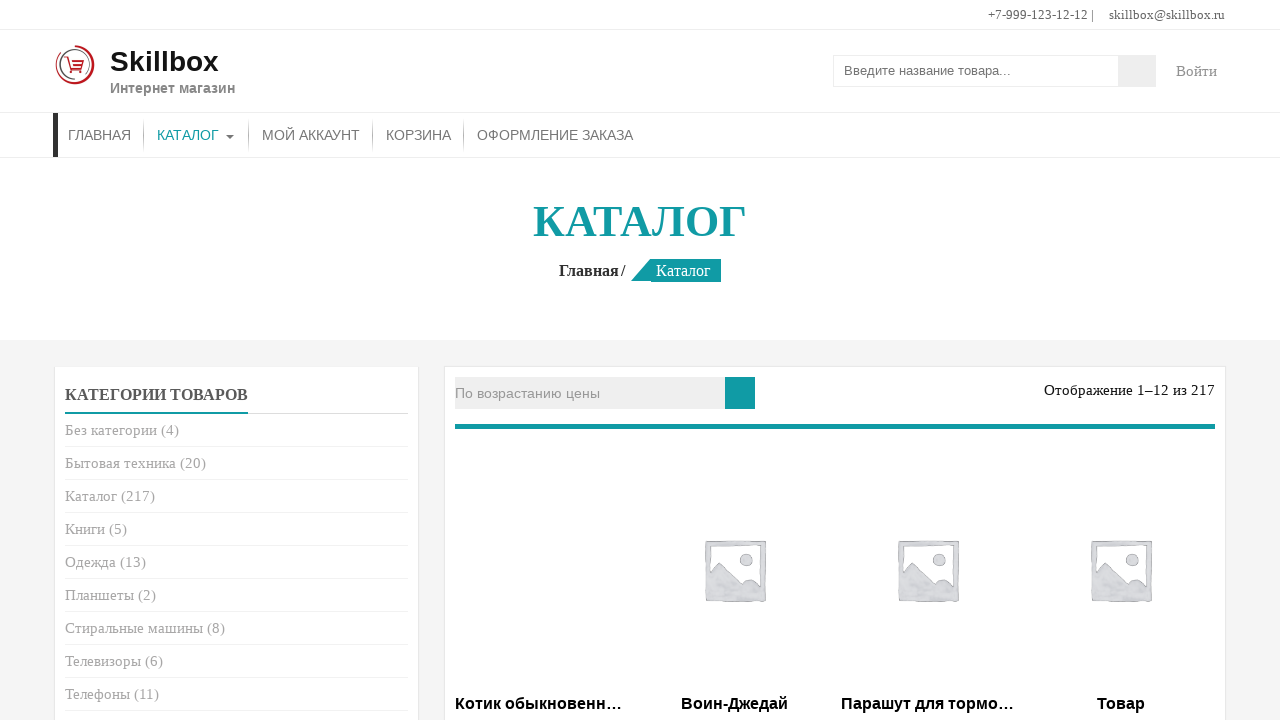

Products reloaded after sorting by price
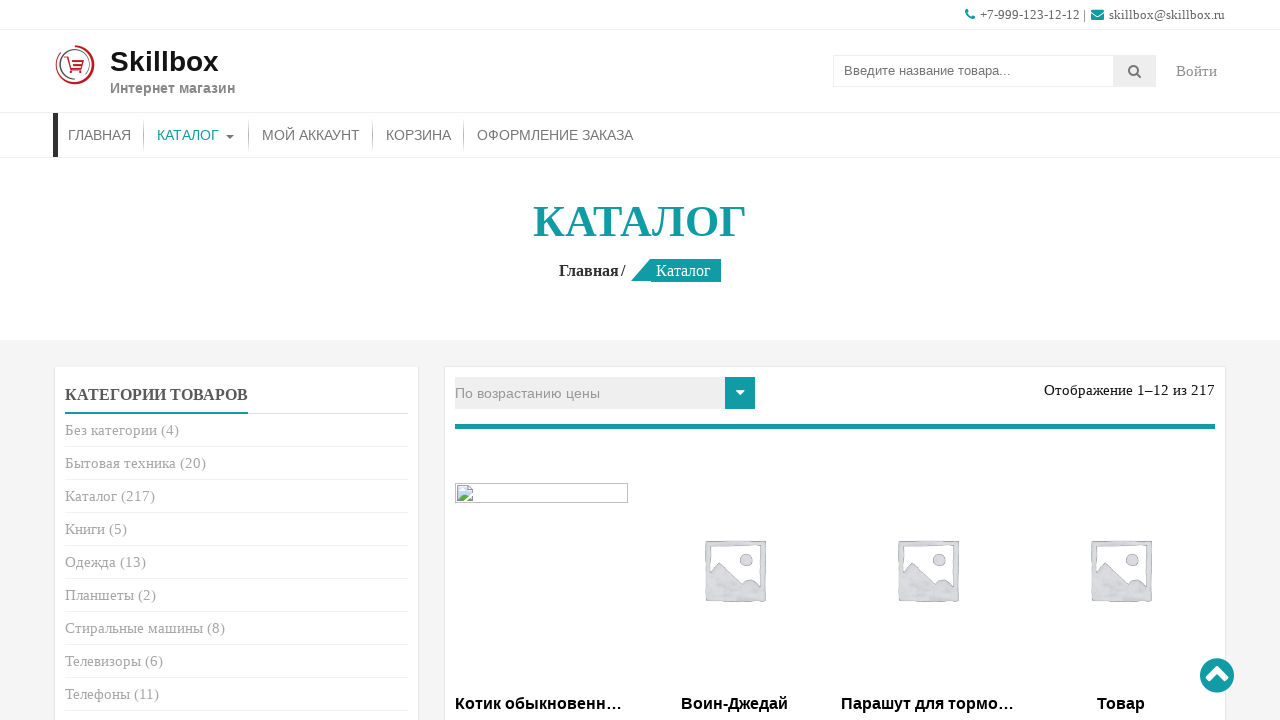

Verified products are displayed: 12 products found
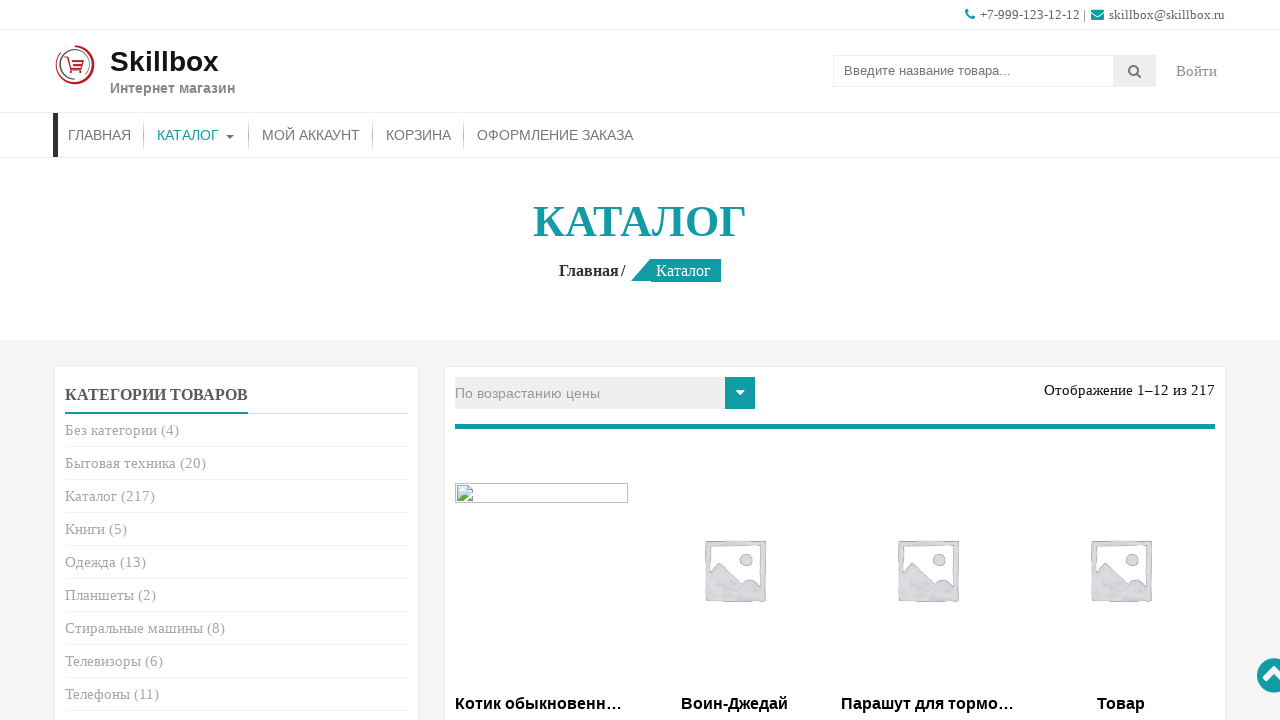

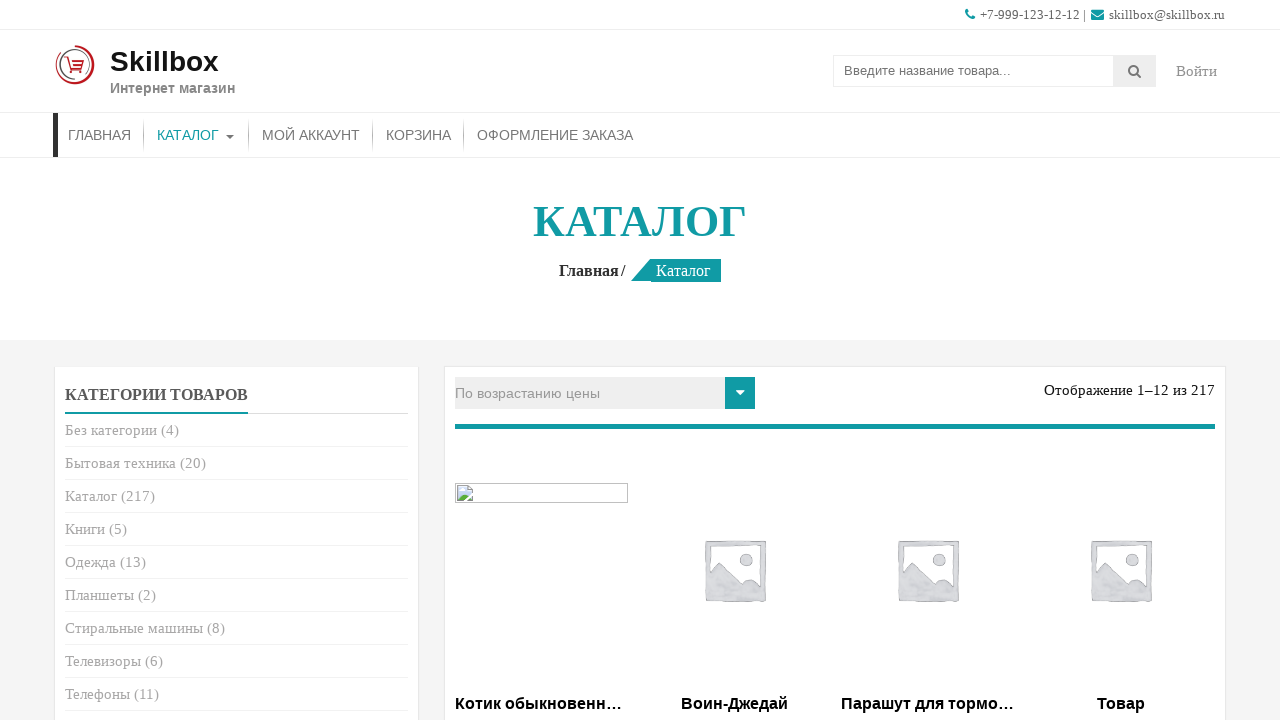